Tests sorting a table with helpful CSS class markup by clicking the dues column header and verifying the sorting functionality works

Starting URL: http://the-internet.herokuapp.com/tables

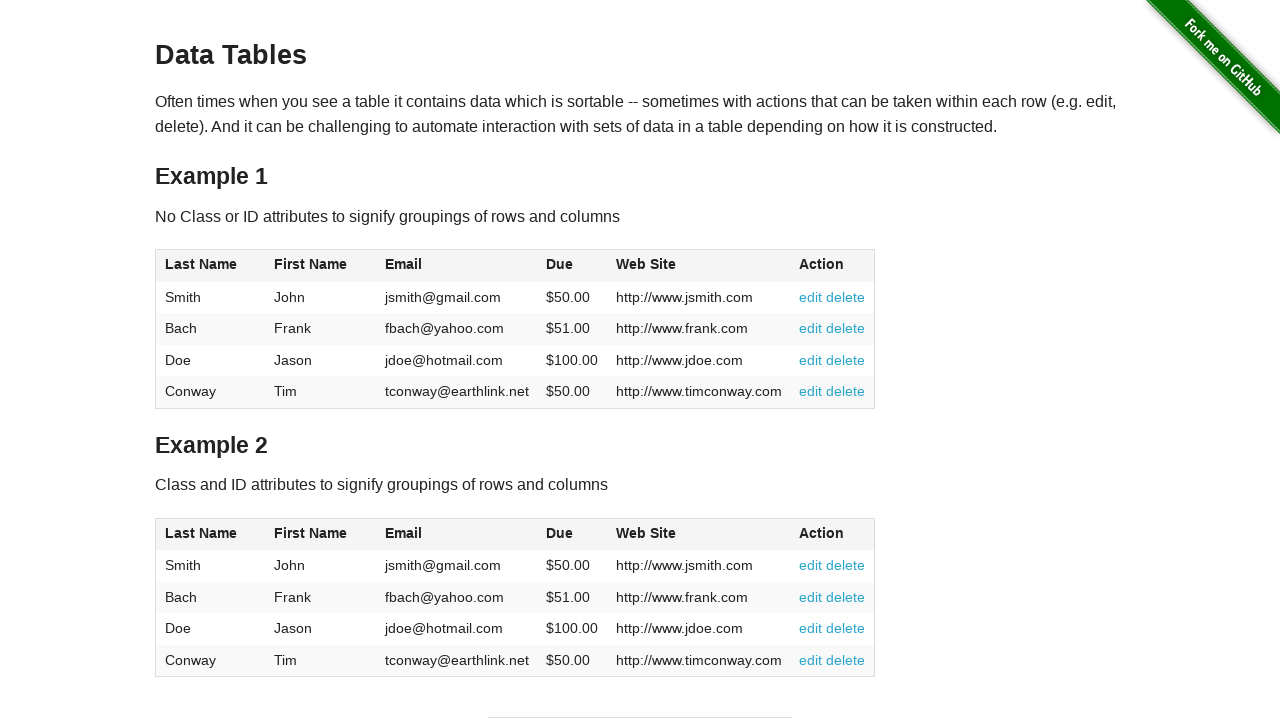

Navigated to the-internet.herokuapp.com/tables
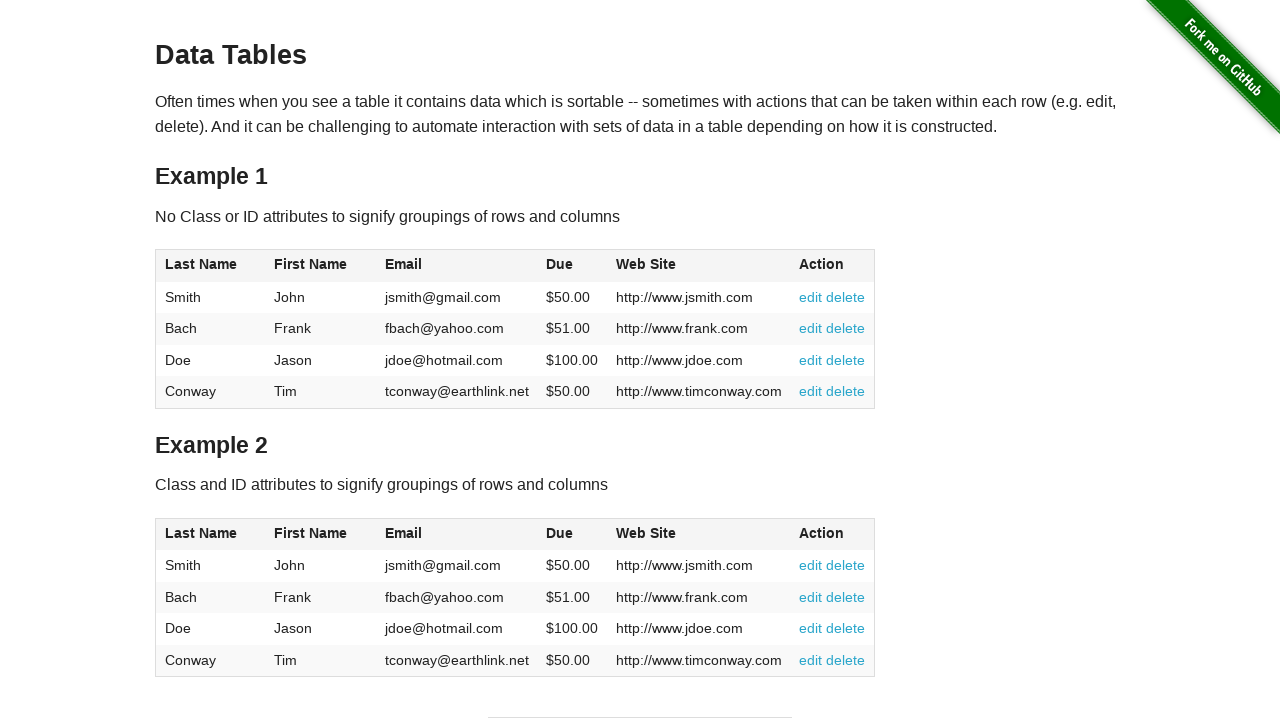

Clicked the dues column header in table2 to initiate sorting at (560, 533) on #table2 thead .dues
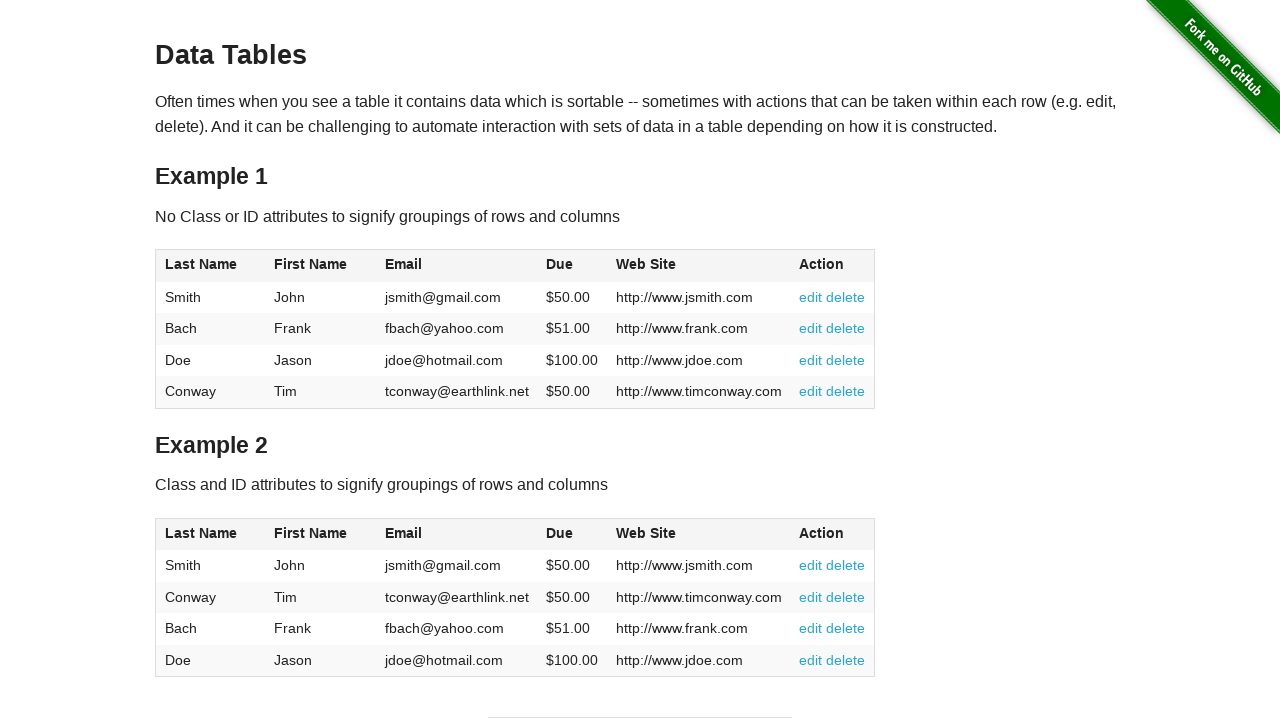

Verified table2 dues column elements are present after sorting
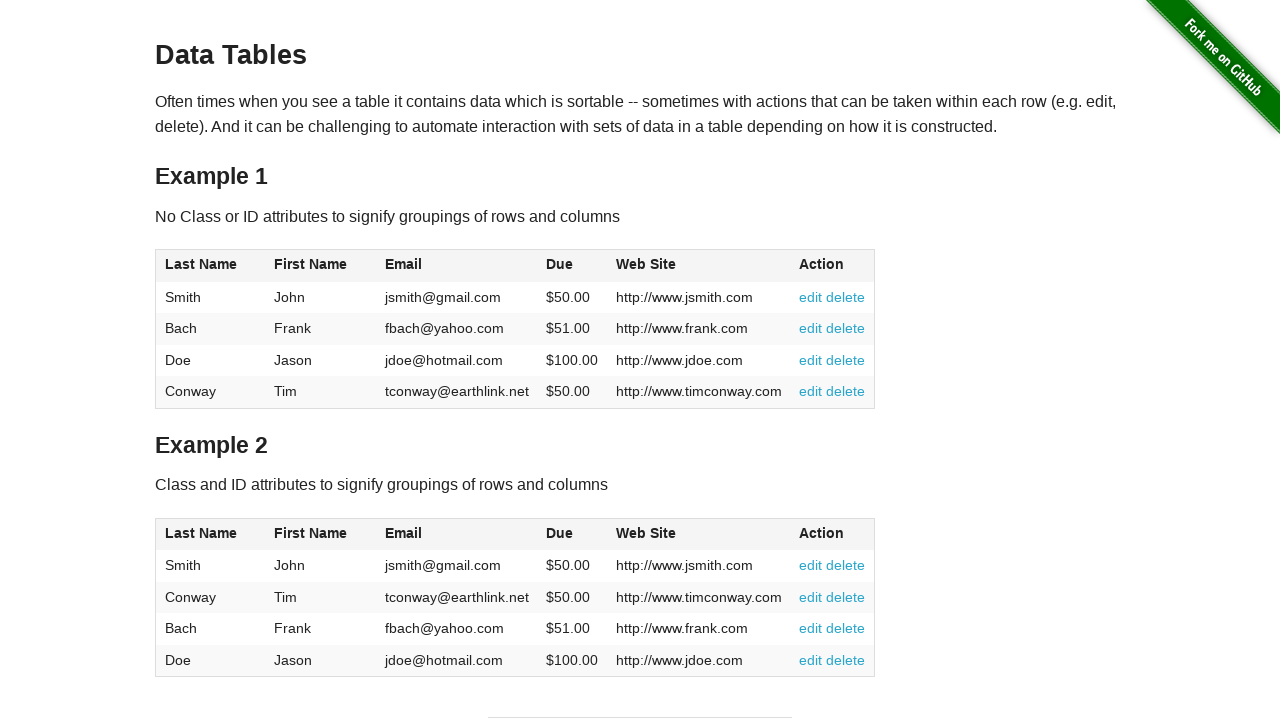

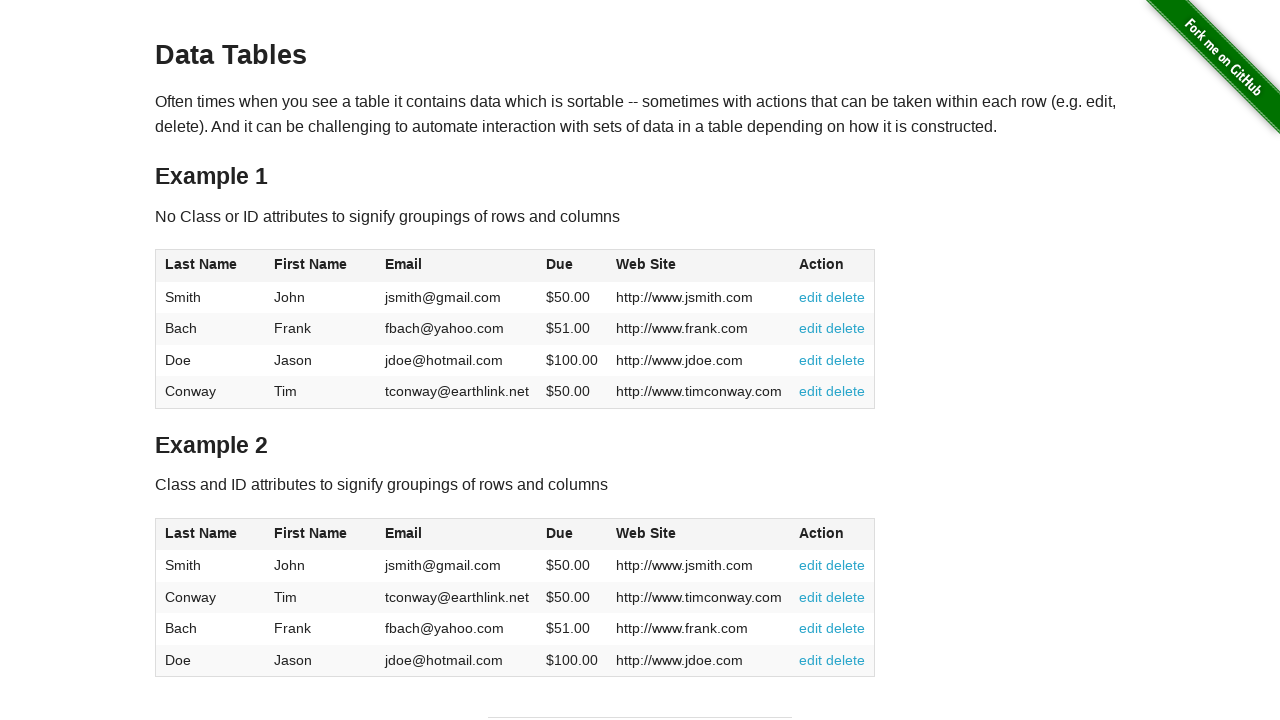